Tests popup window handling by clicking a link that opens a popup window, then closing only the child popup while keeping the parent window open.

Starting URL: http://omayo.blogspot.com/

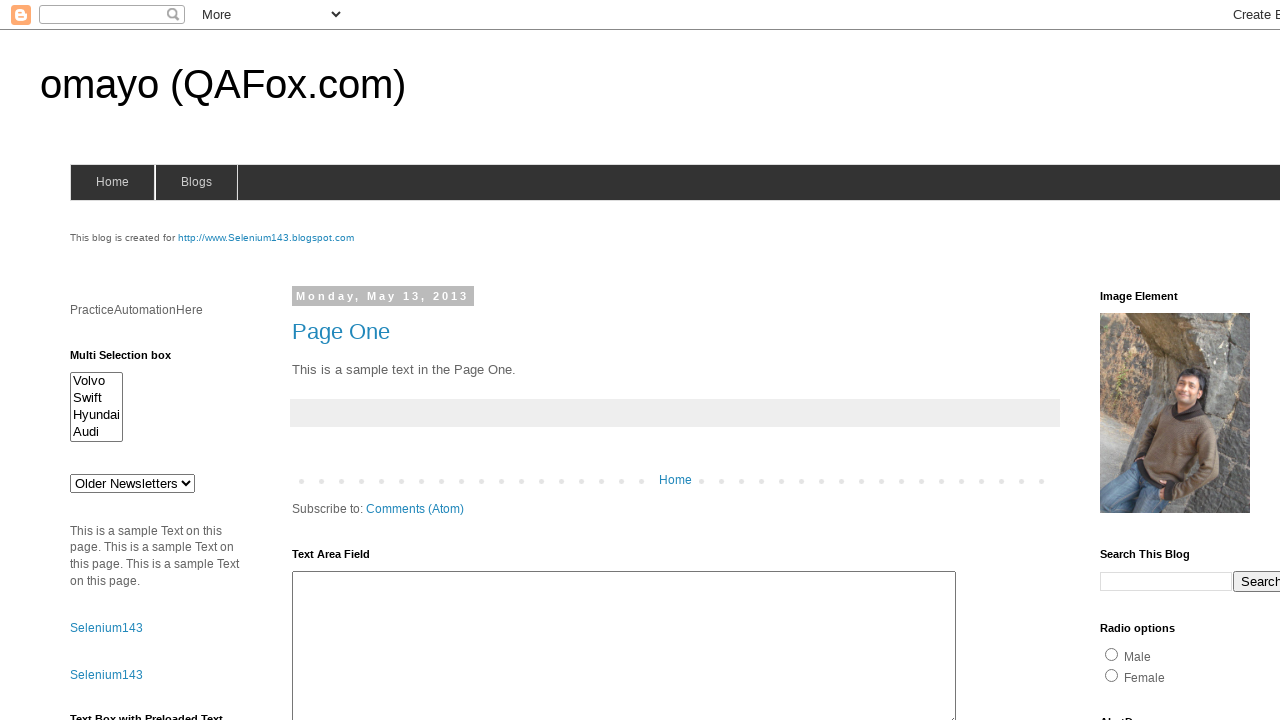

Clicked link to open popup window at (132, 360) on xpath=//a[text()='Open a popup window']
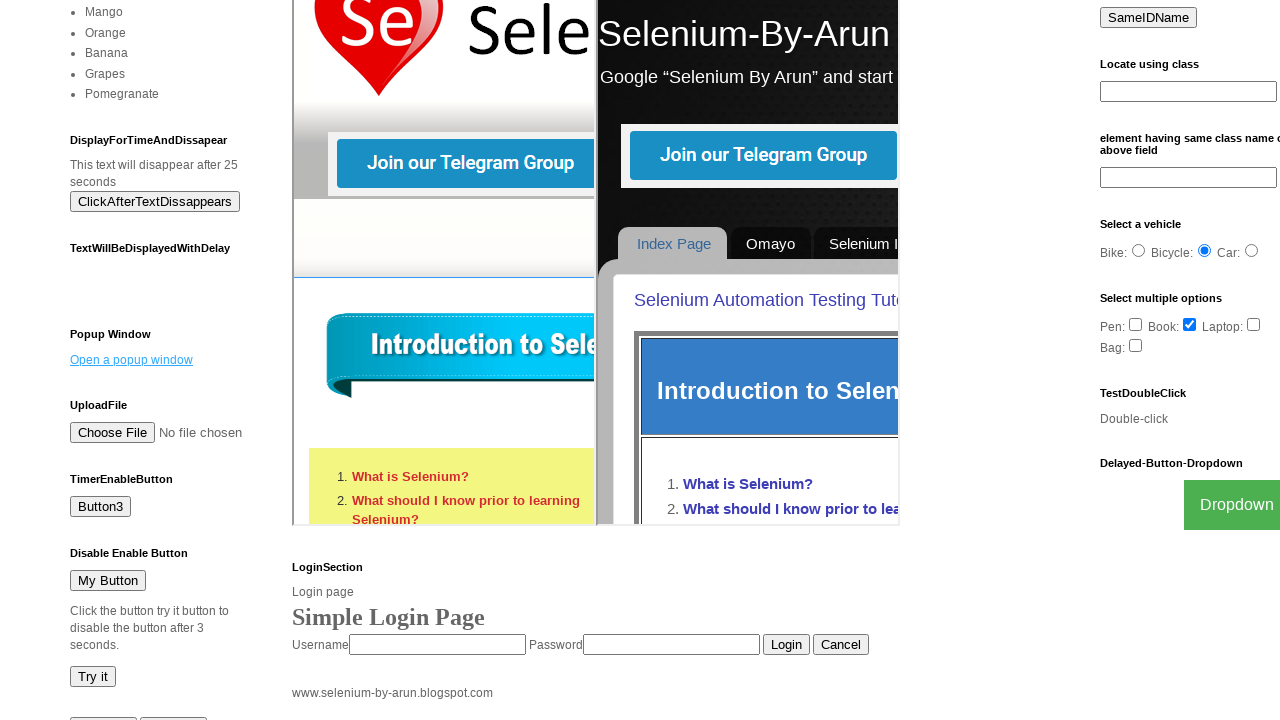

Captured popup window reference
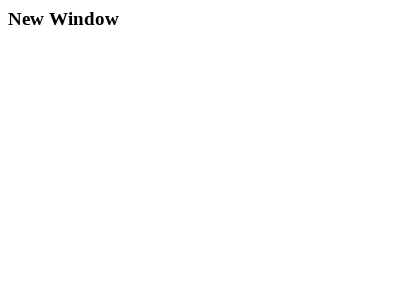

Popup window finished loading
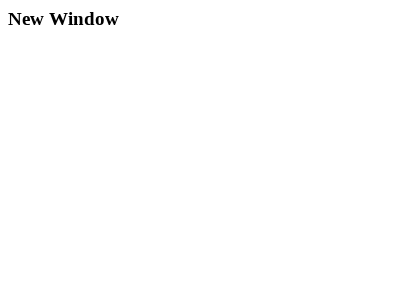

Closed child popup window
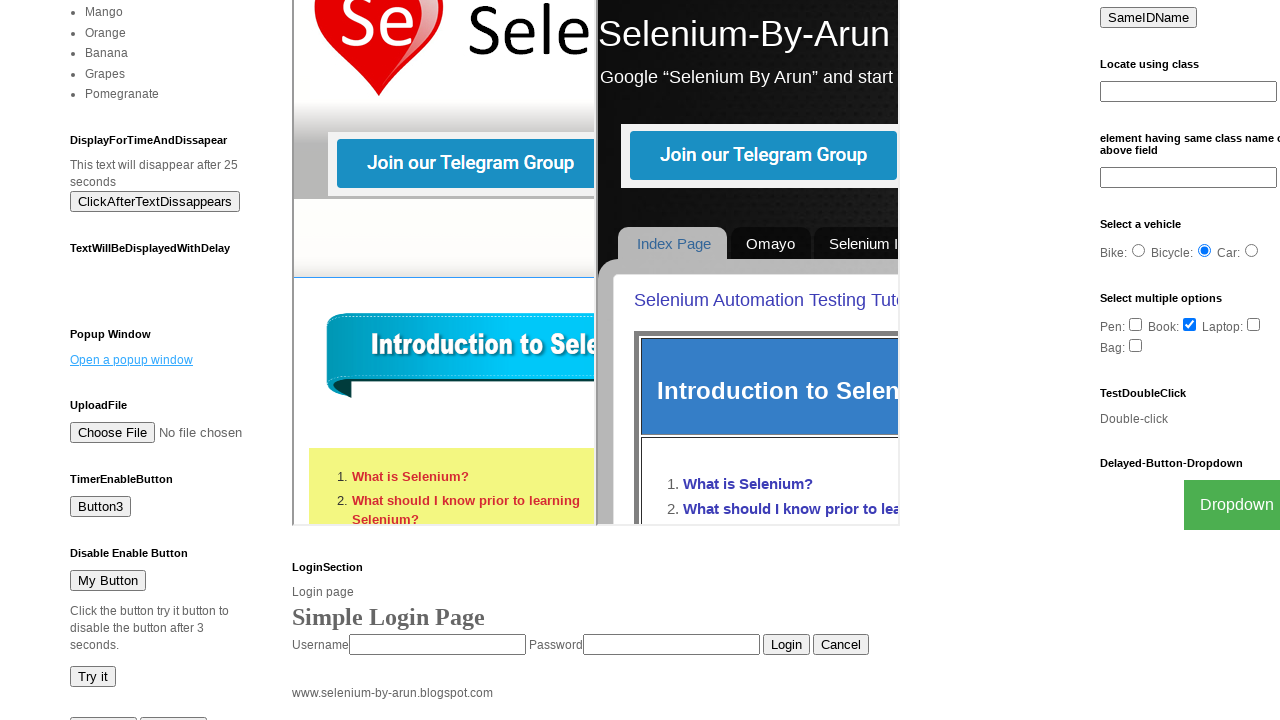

Verified parent window is still open and responsive
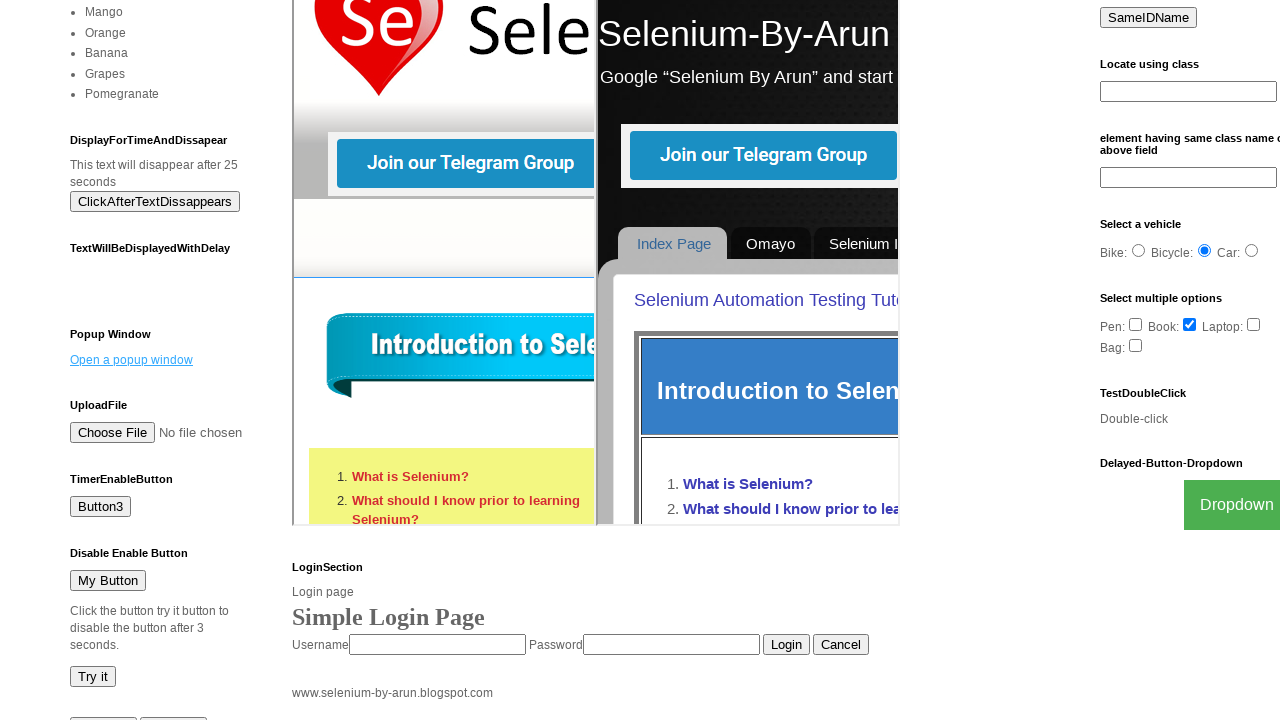

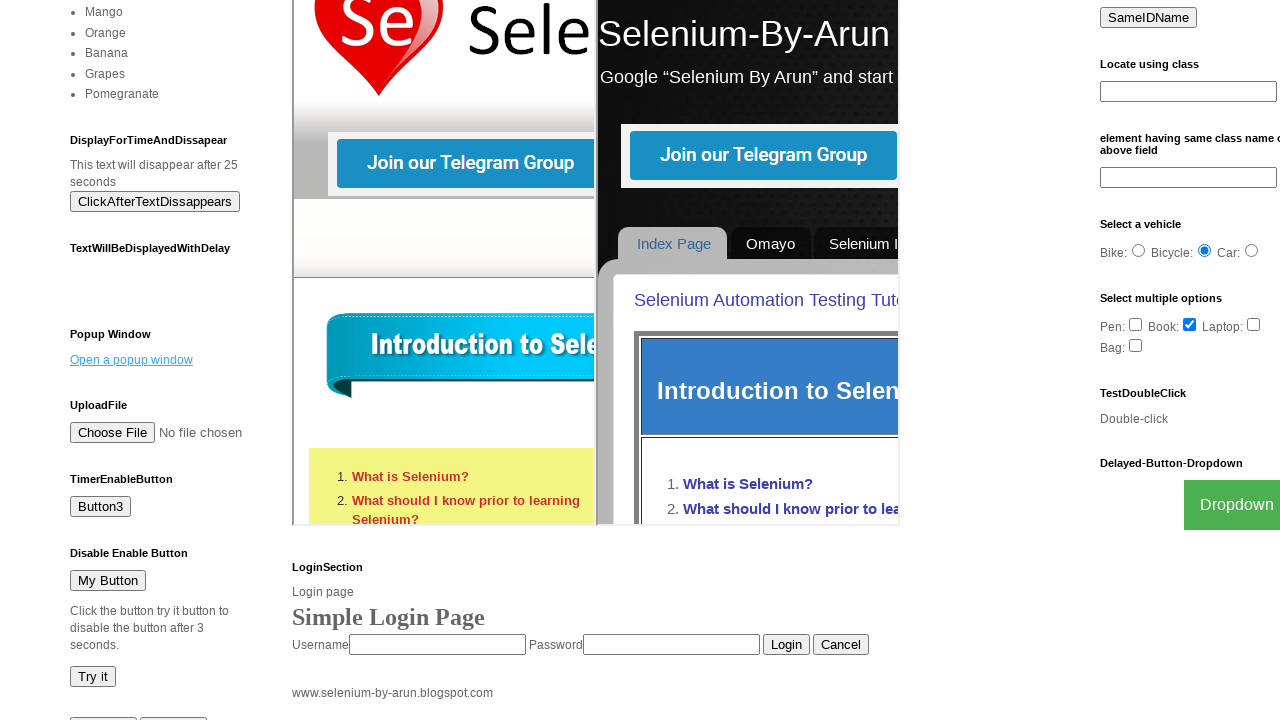